Tests various CSS selector methods on a form by filling input fields using different selector strategies including ID, class, attribute-value, and partial attribute matching with parent-child relationships.

Starting URL: https://formy-project.herokuapp.com/form

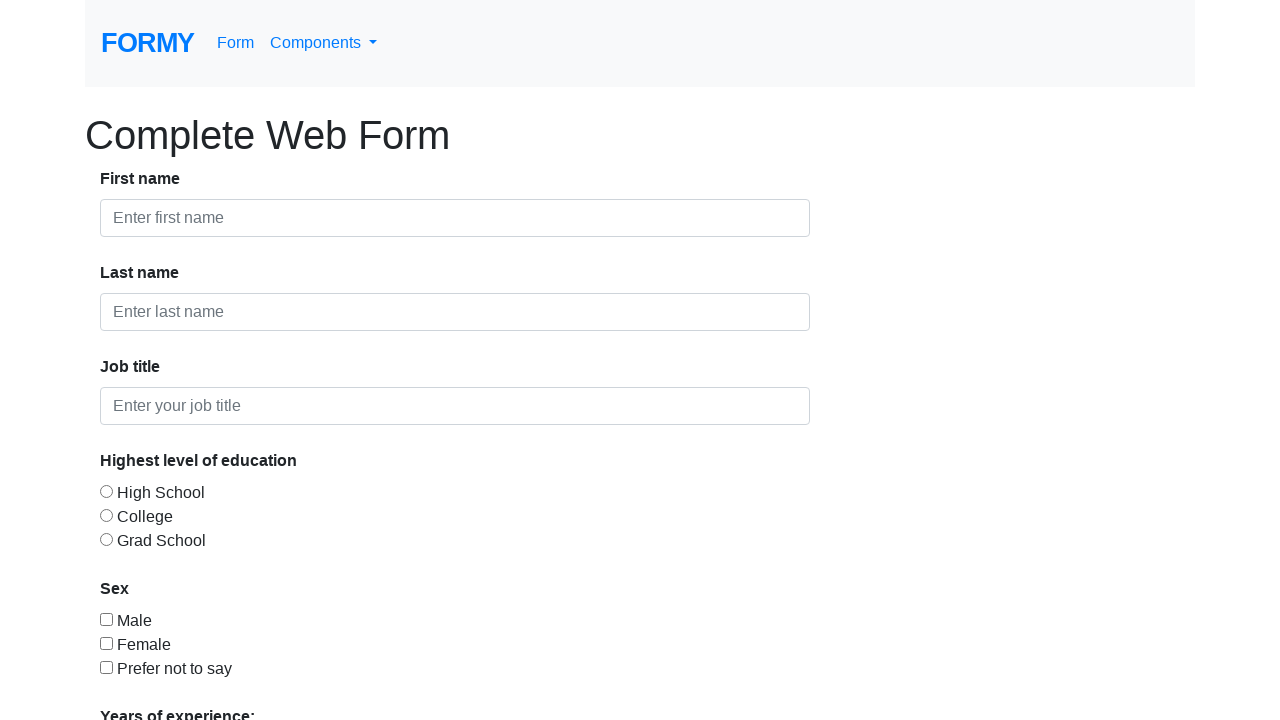

Filled first-name field using CSS ID selector with 'test1' on input#first-name
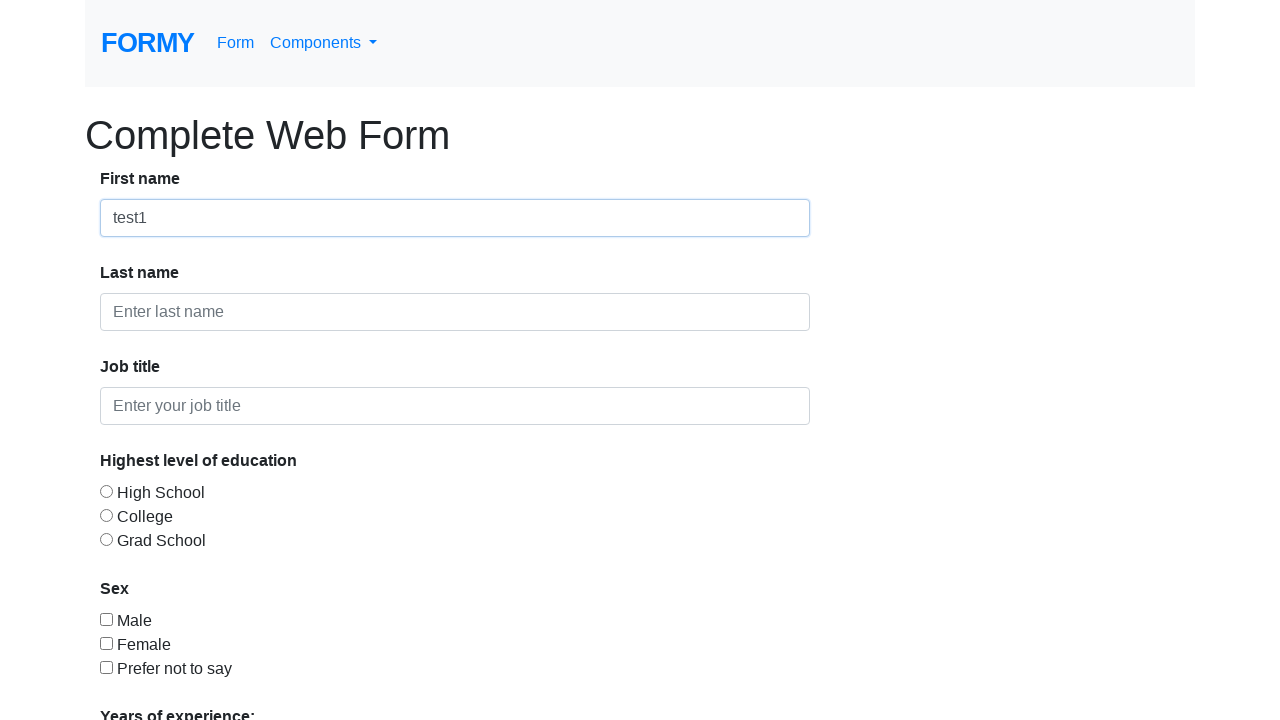

Filled input field using CSS class selector with 'test2' on input.form-control
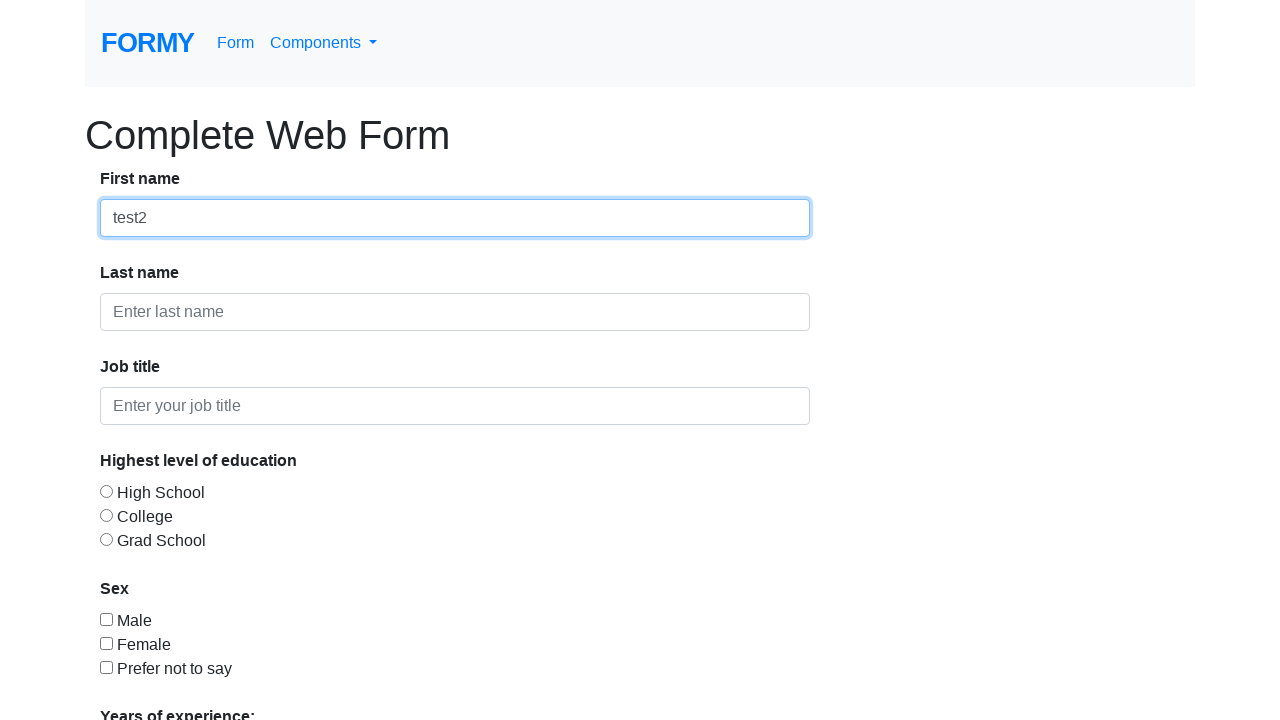

Filled last name field using CSS attribute-value selector with 'test3' on input[placeholder="Enter last name"]
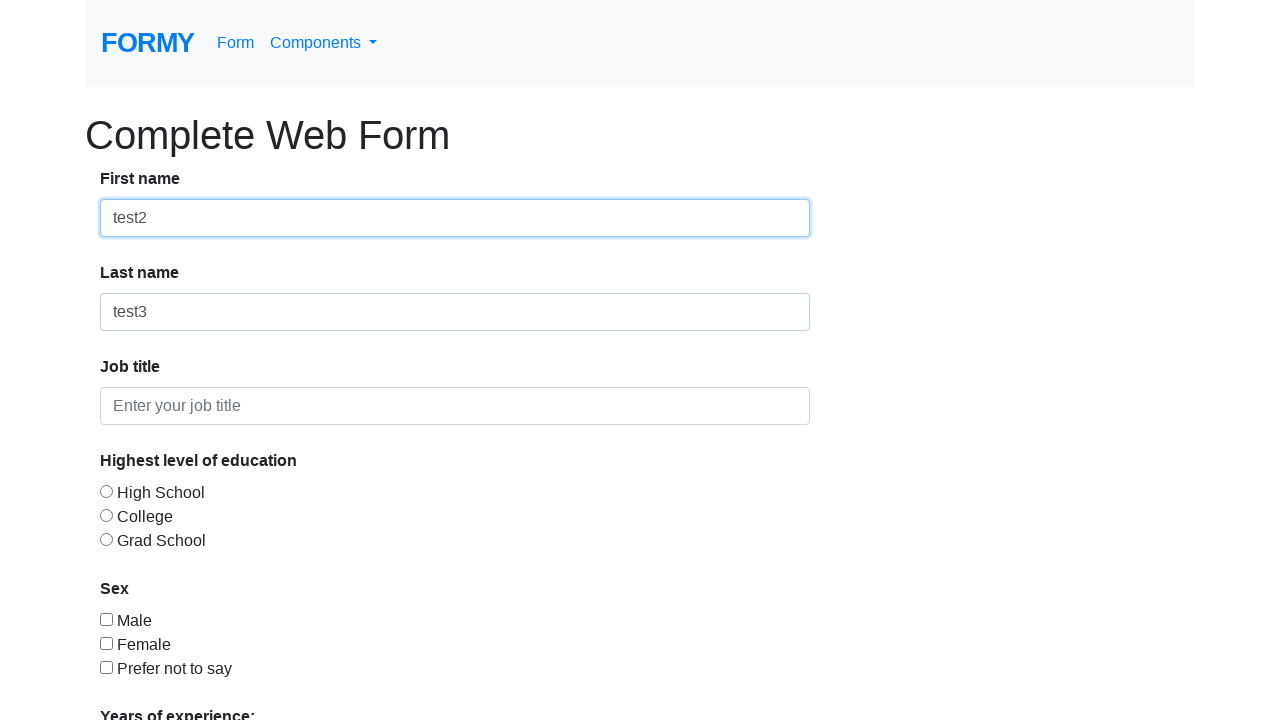

Filled input field using partial attribute match with parent-child selector with 'test4' on div input[placeholder*="last name"]
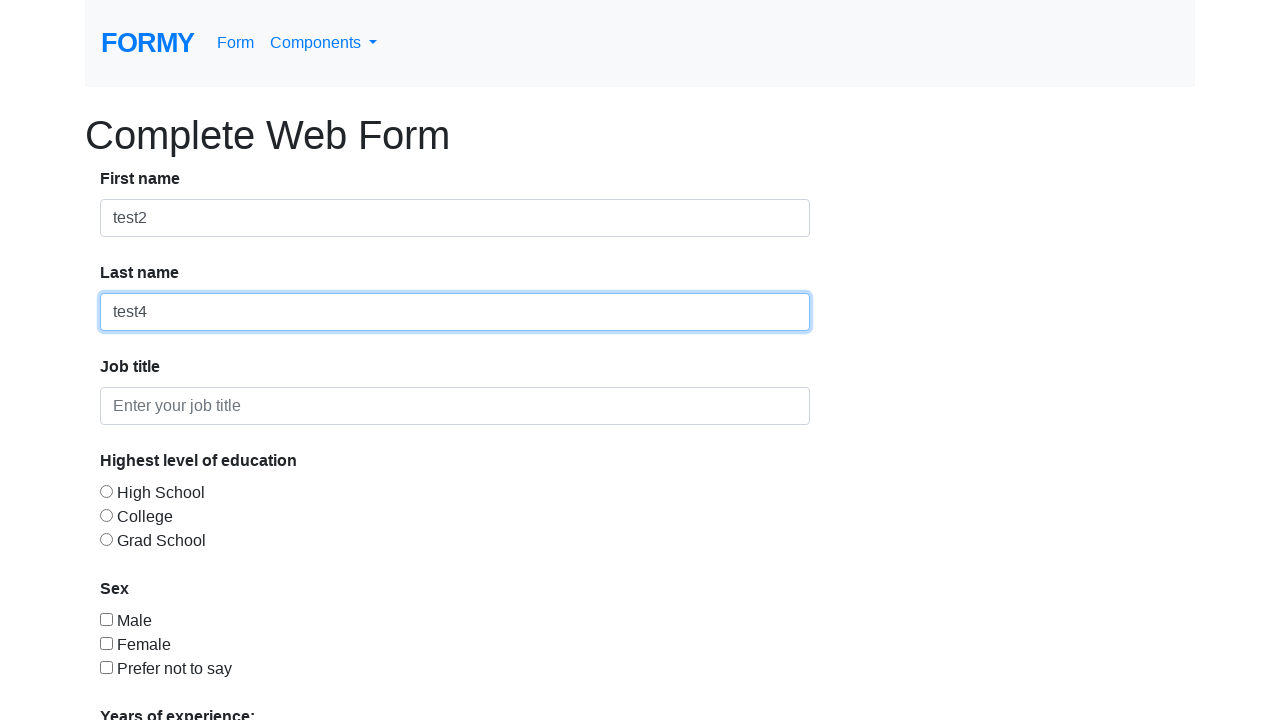

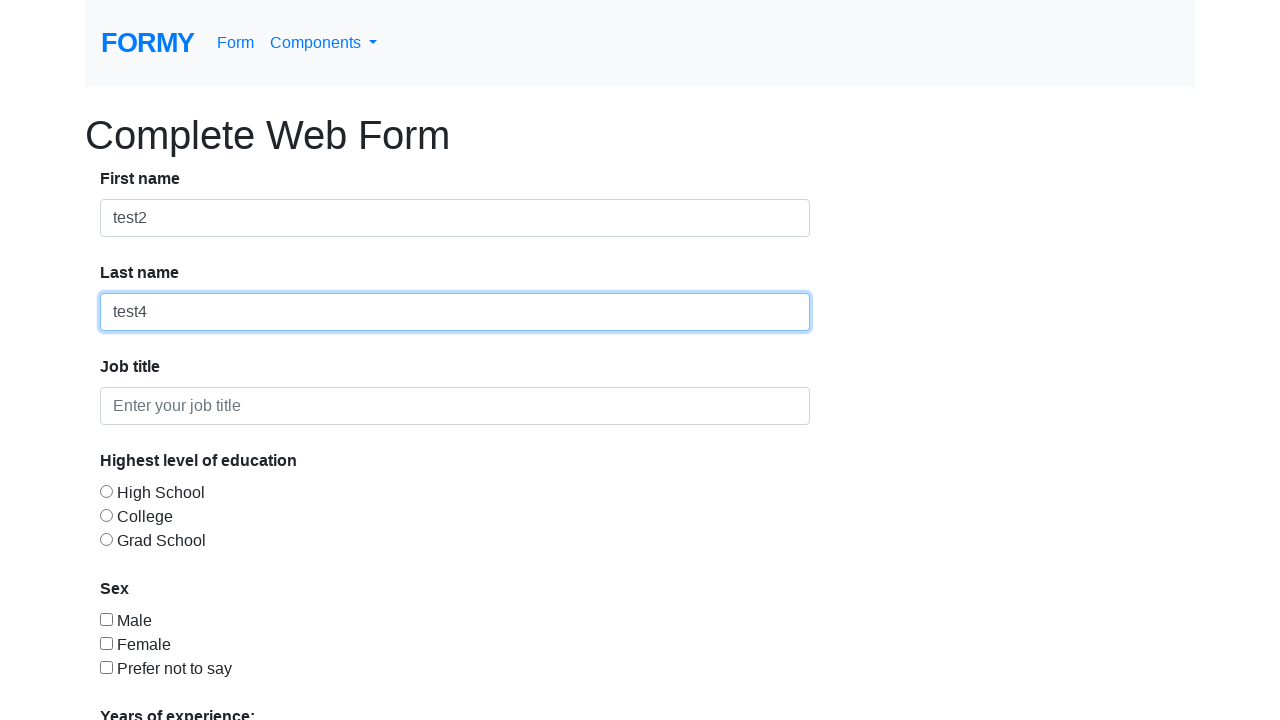